Tests the homepage by verifying the page title contains "Automation Exercise", then clicks the Signup/Login link and verifies the login page heading is visible.

Starting URL: https://www.automationexercise.com

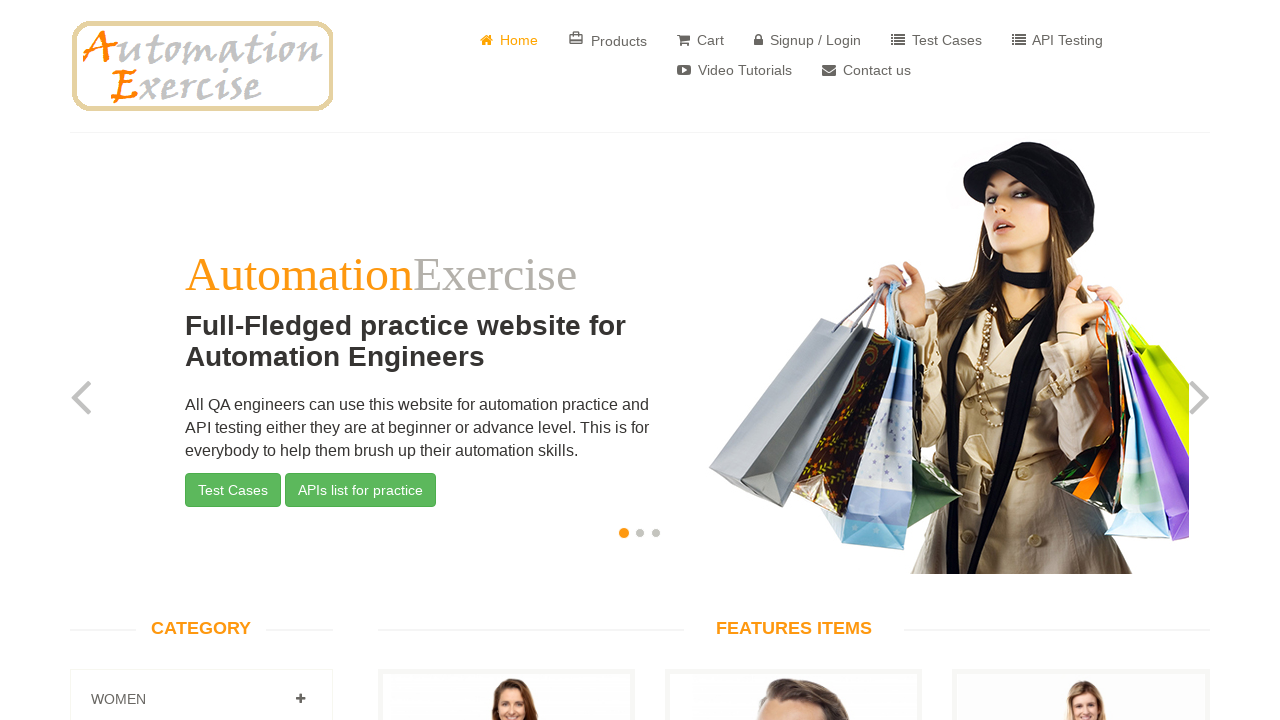

Verified page title contains 'Automation Exercise'
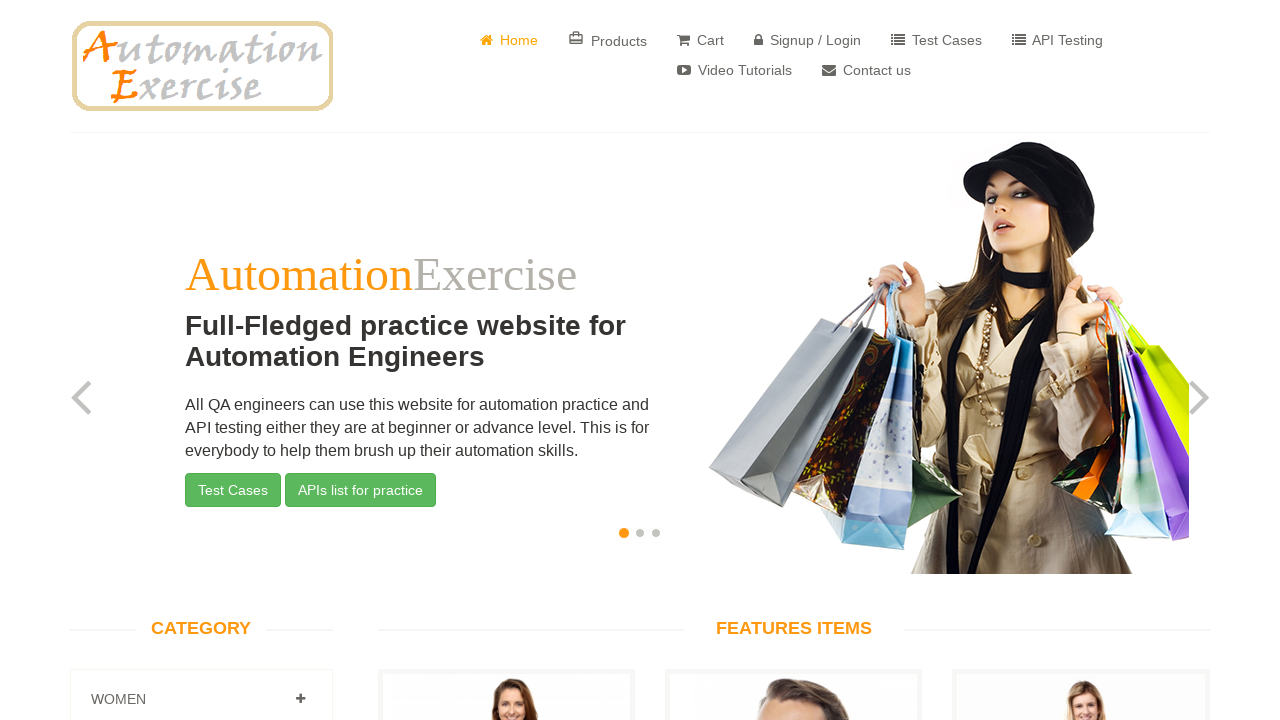

Located Signup / Login link
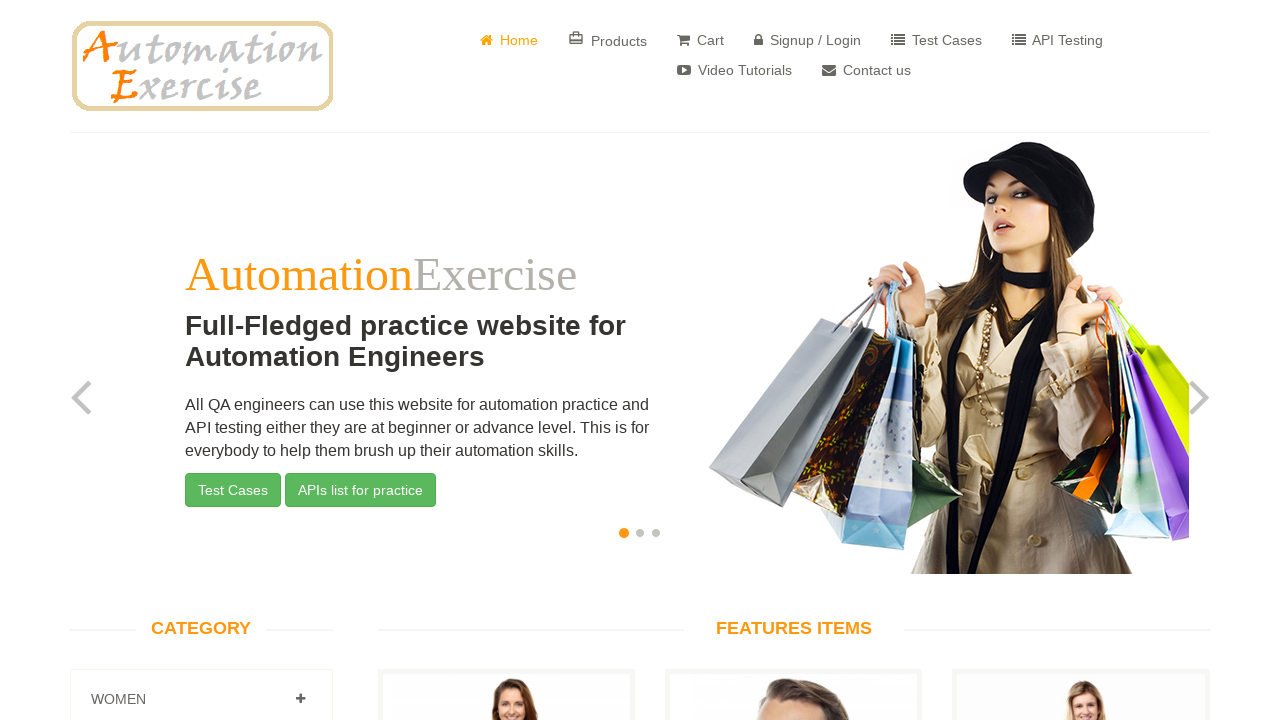

Verified Signup / Login link href is '/login'
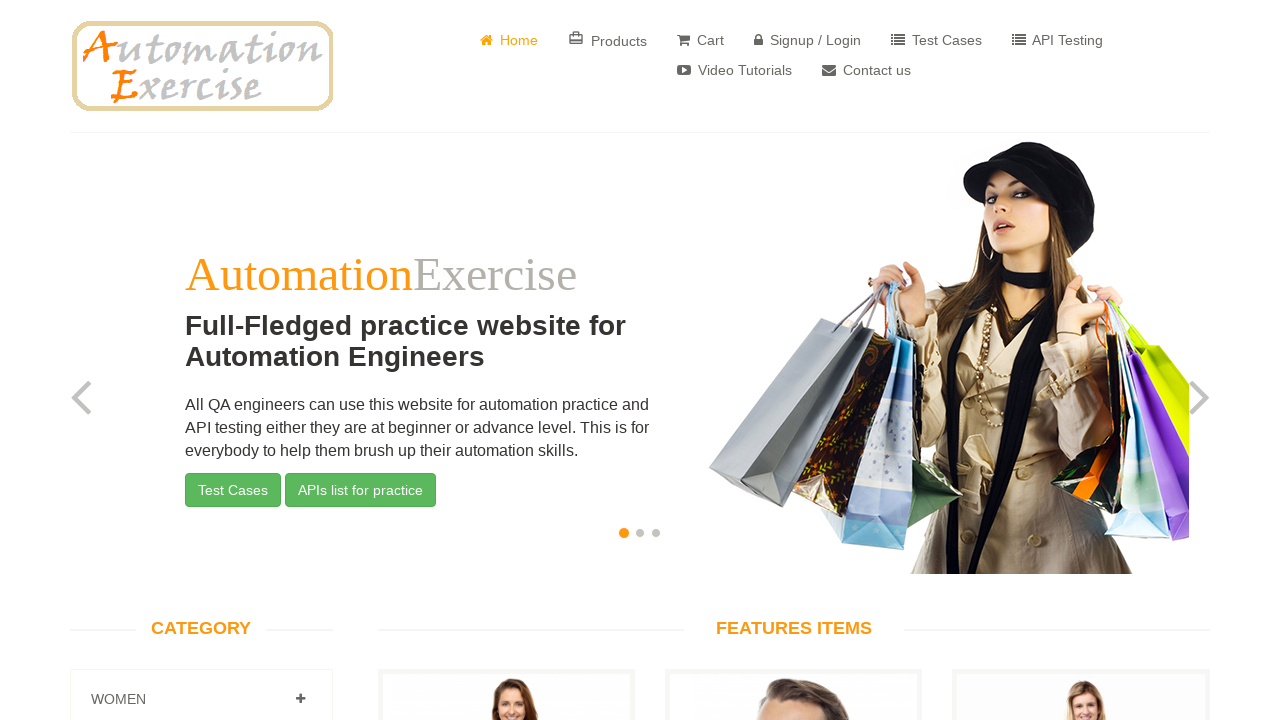

Clicked Signup / Login link at (808, 40) on internal:role=link[name=" Signup / Login"i]
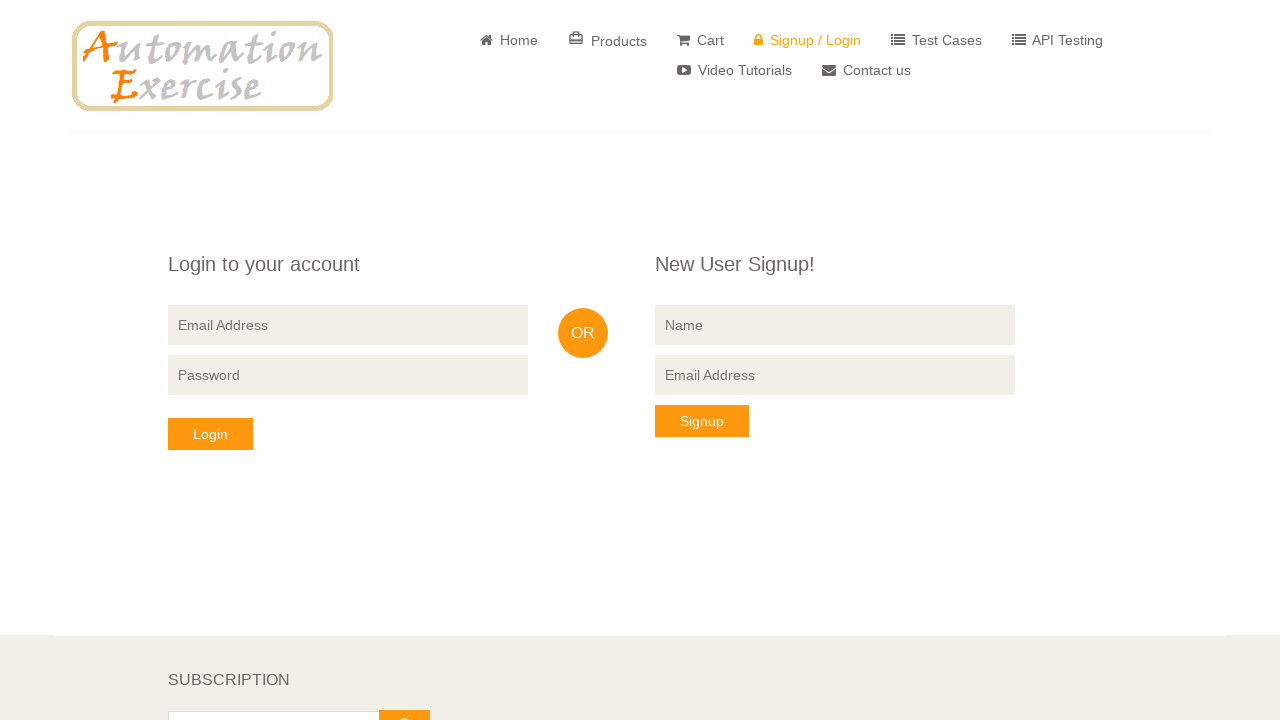

Login page heading 'Login to your account' is visible
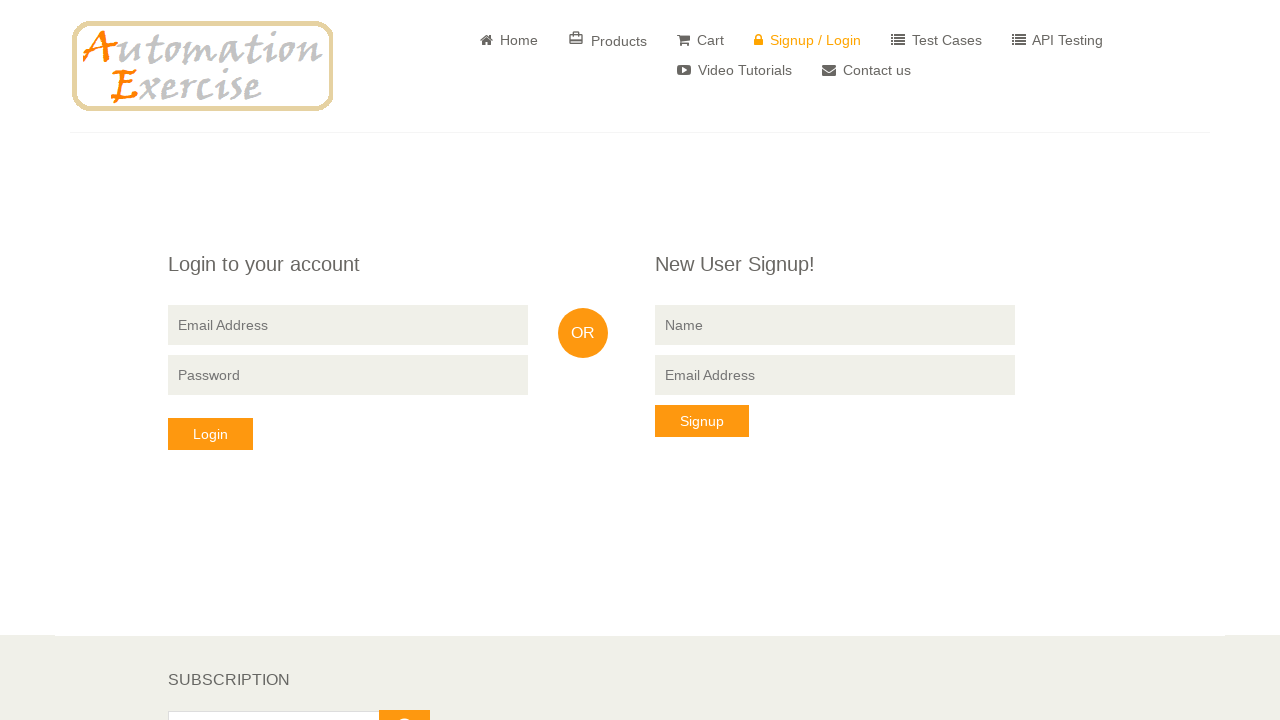

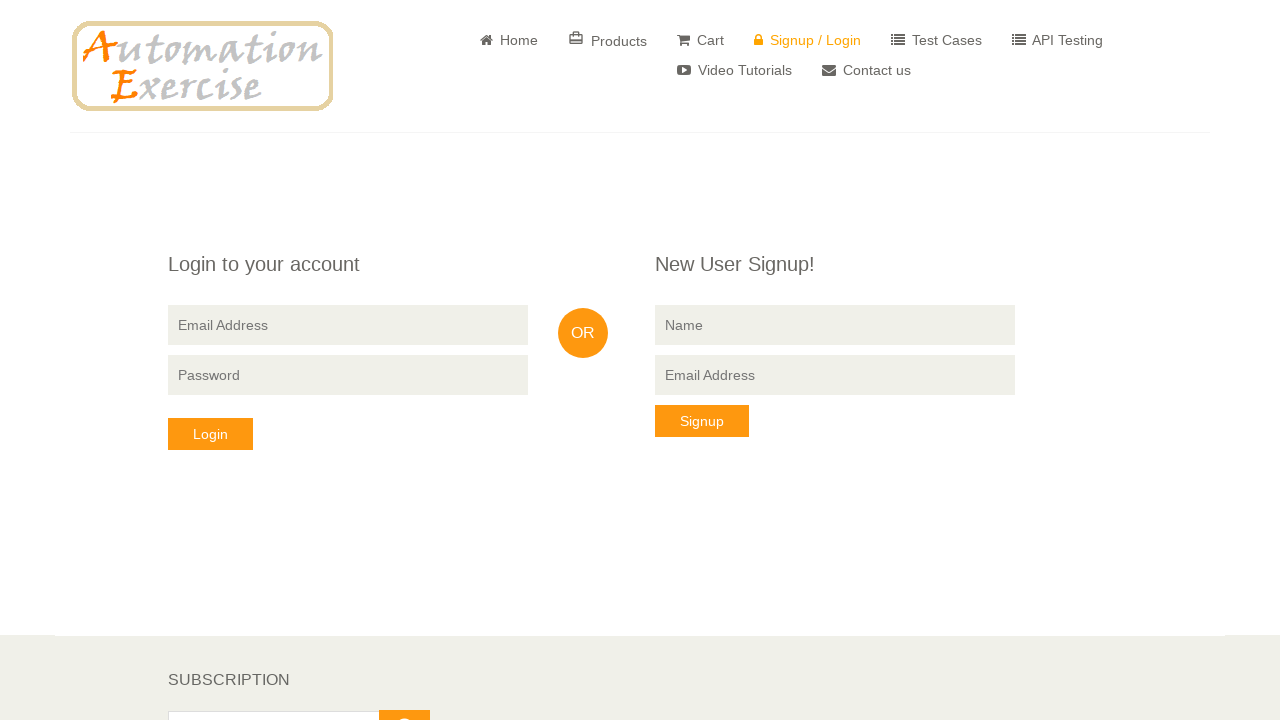